Solves a math captcha by extracting a value from an element attribute, calculating the result, and submitting the form with robot verification checkboxes

Starting URL: http://suninjuly.github.io/get_attribute.html

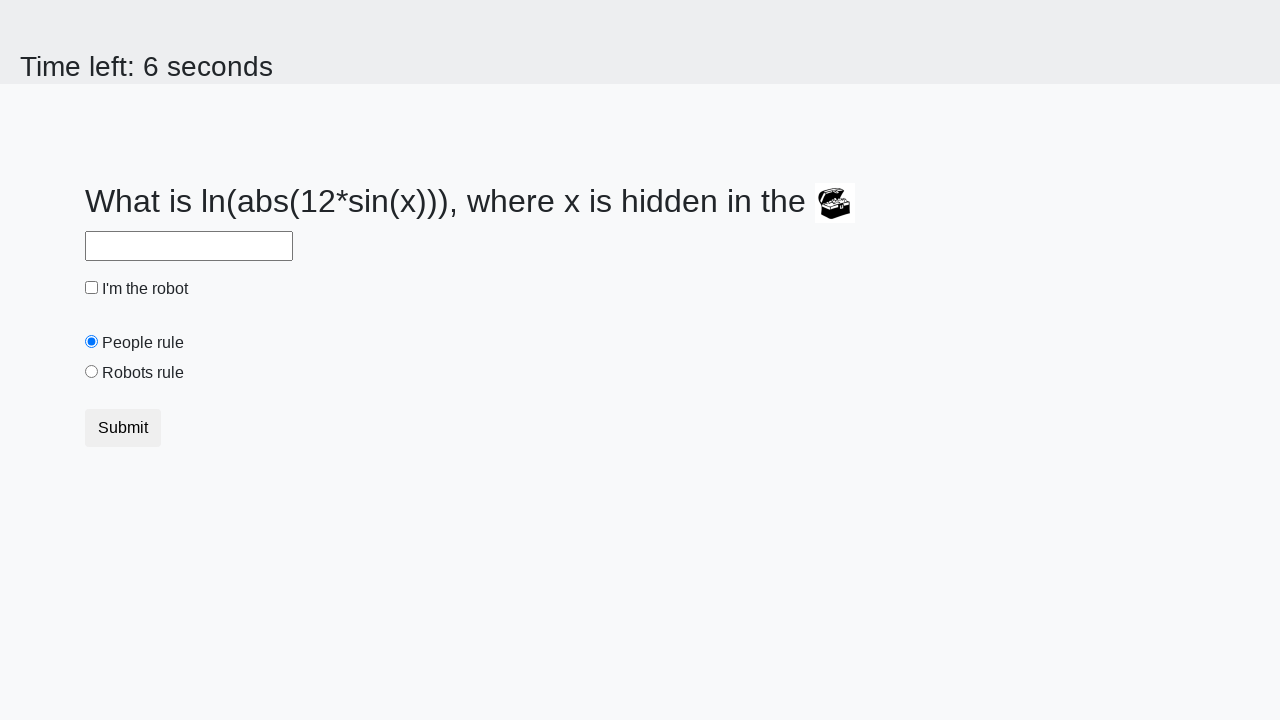

Located treasure element and extracted valuex attribute
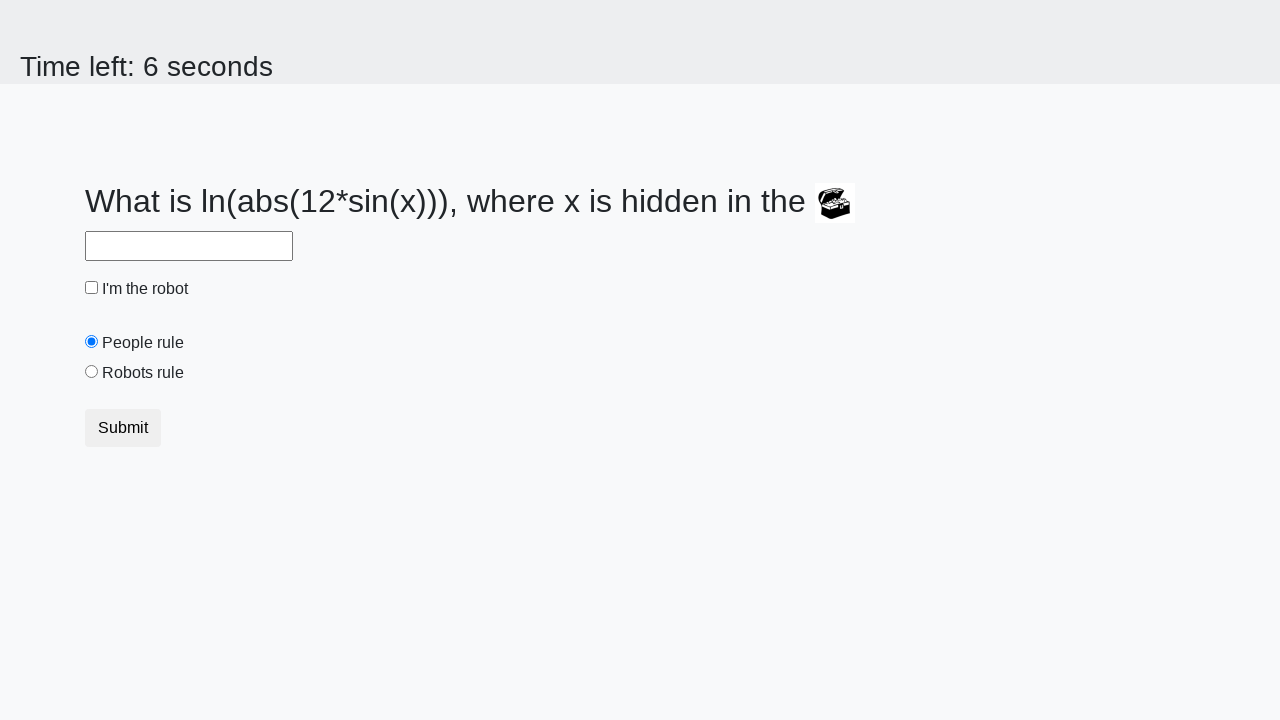

Calculated math captcha result using logarithm formula
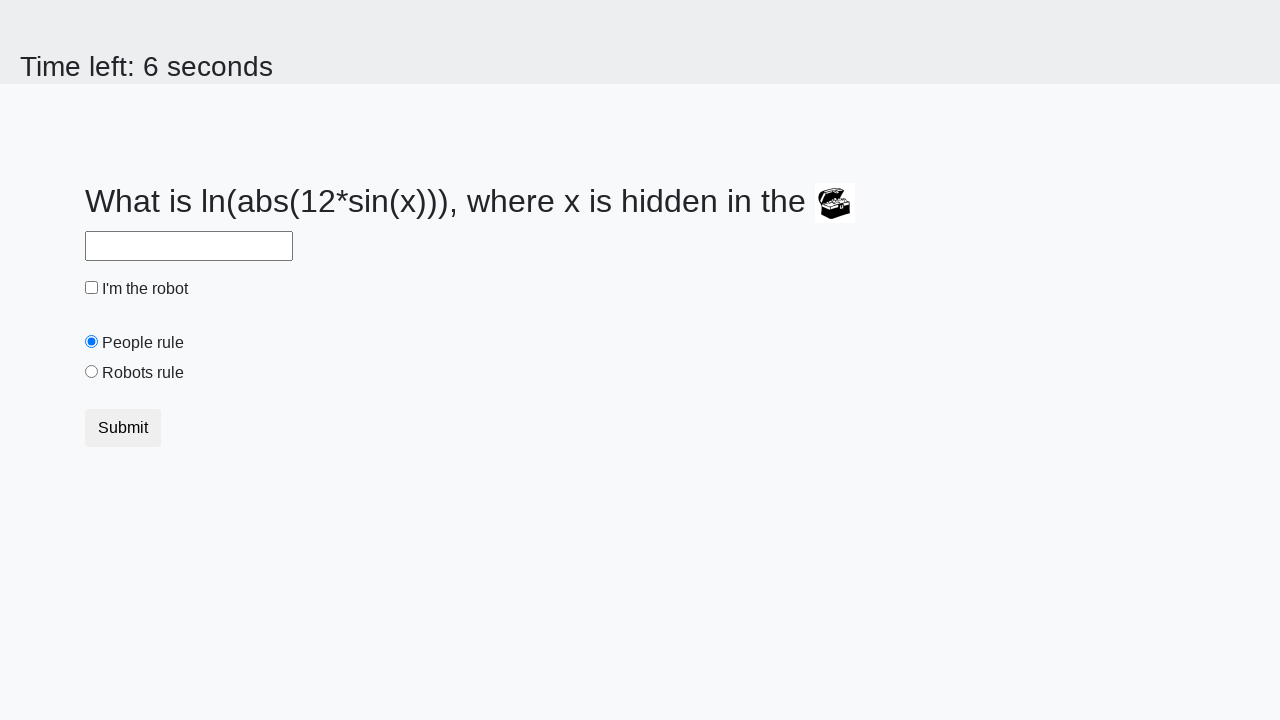

Filled answer field with calculated value on #answer
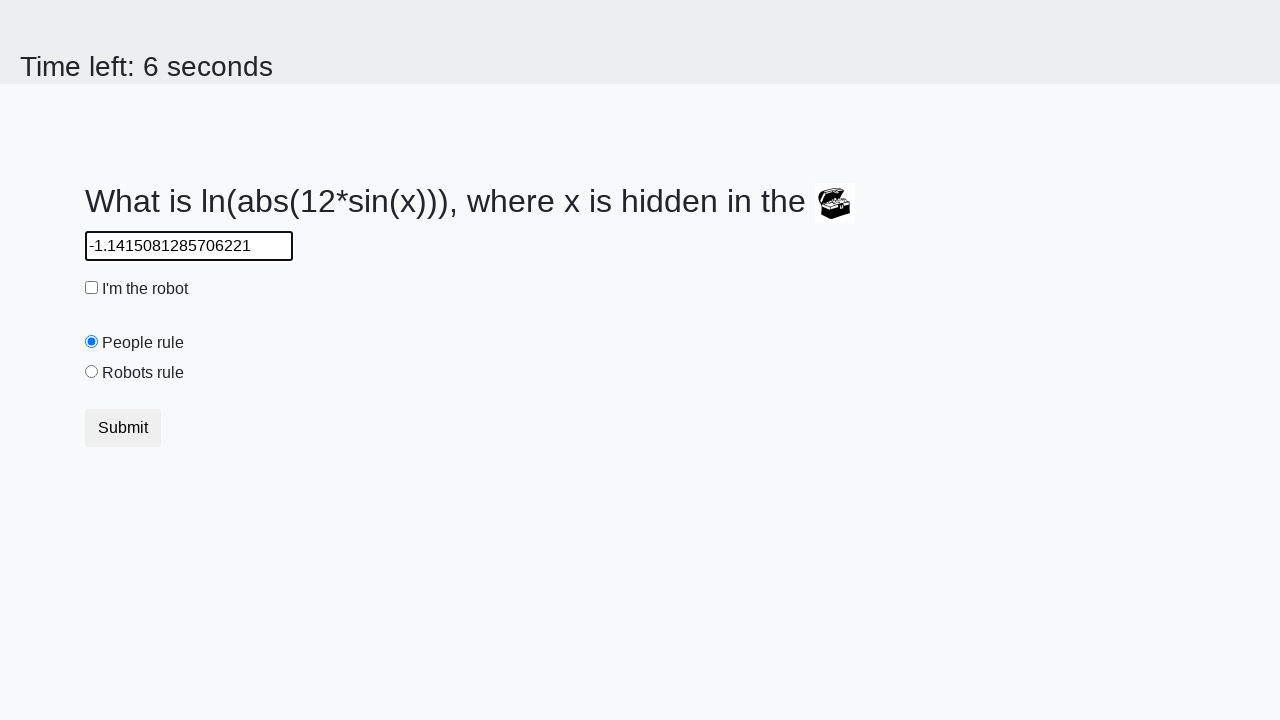

Clicked robots rule radio button at (92, 372) on #robotsRule
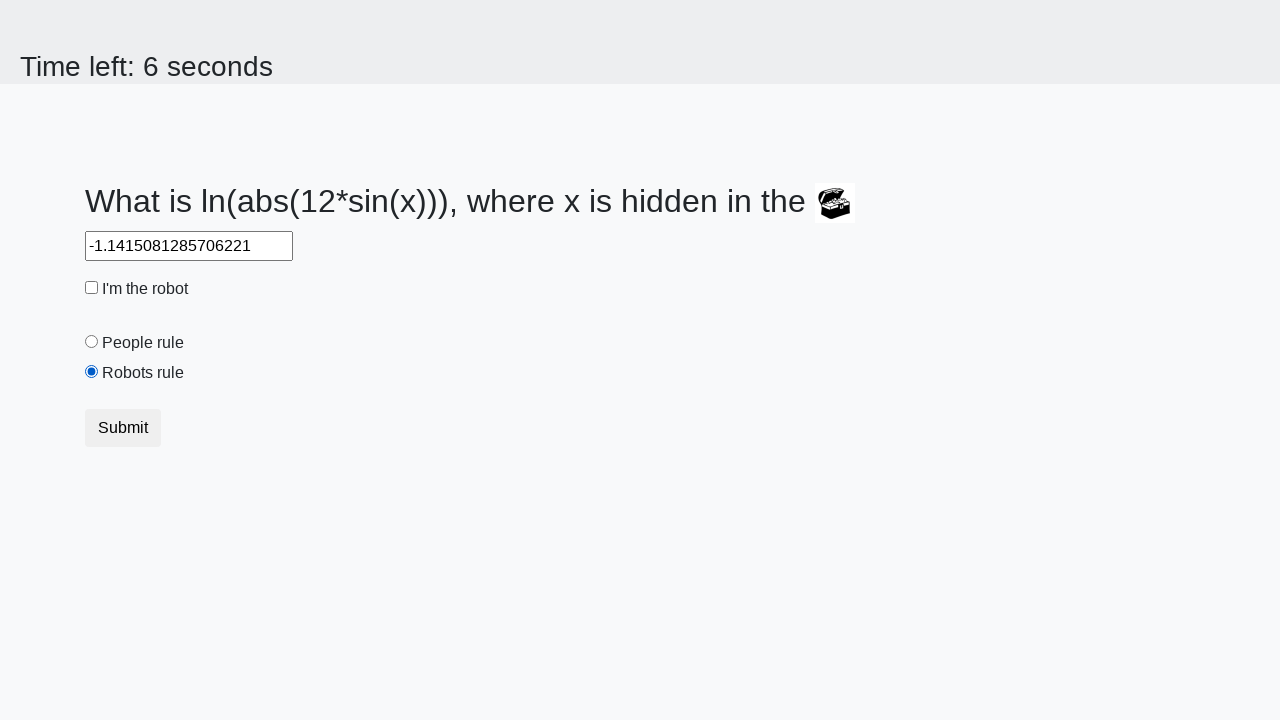

Clicked robot checkbox for verification at (92, 288) on #robotCheckbox
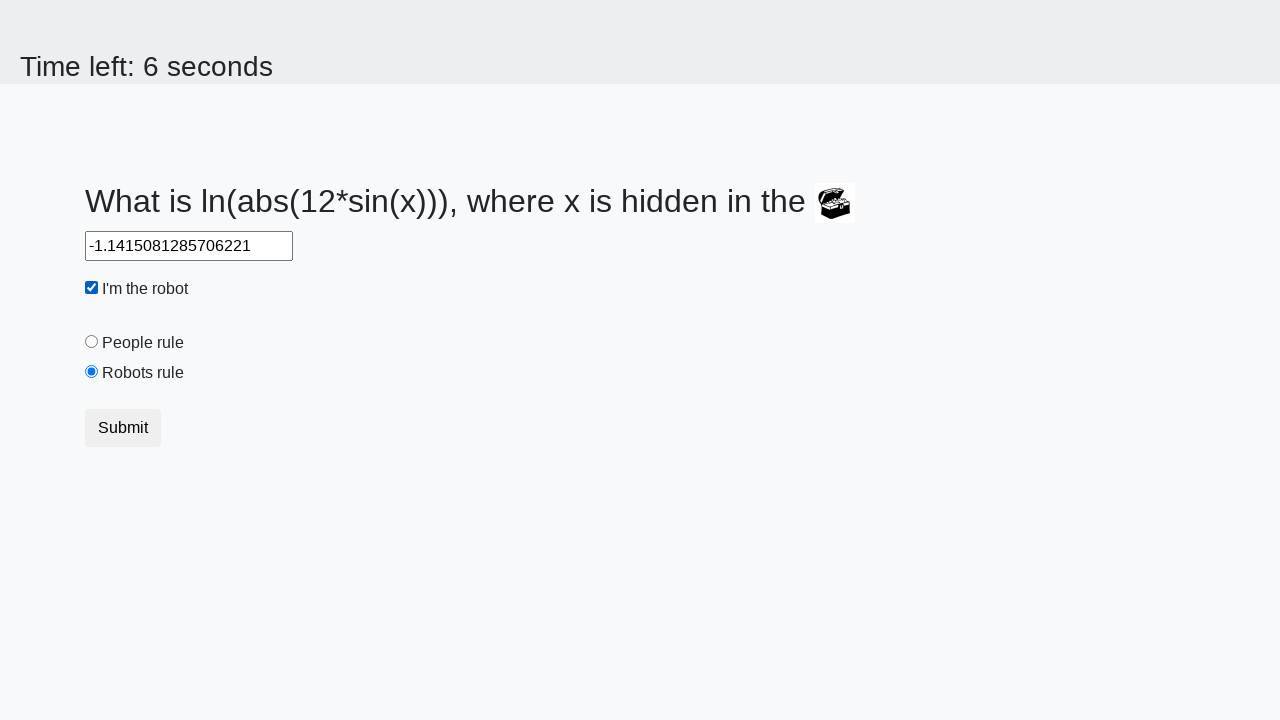

Clicked submit button to submit form at (123, 428) on .btn
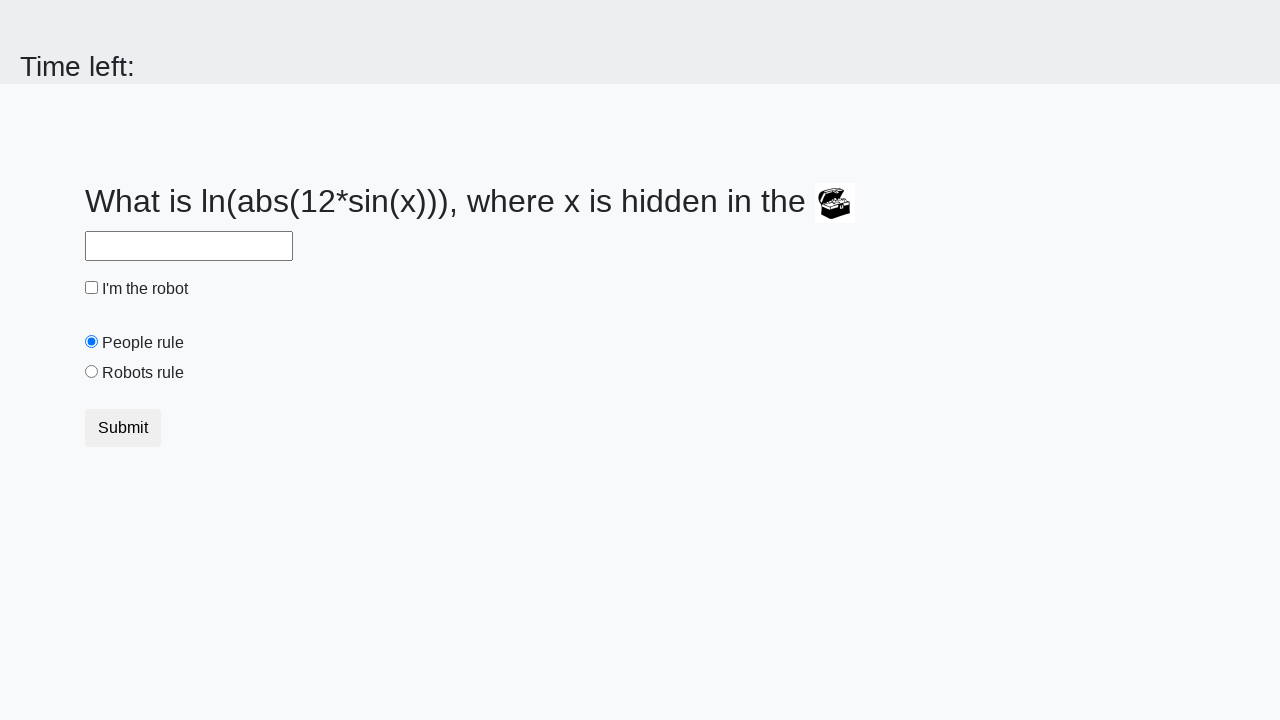

Waited 2 seconds for form submission result
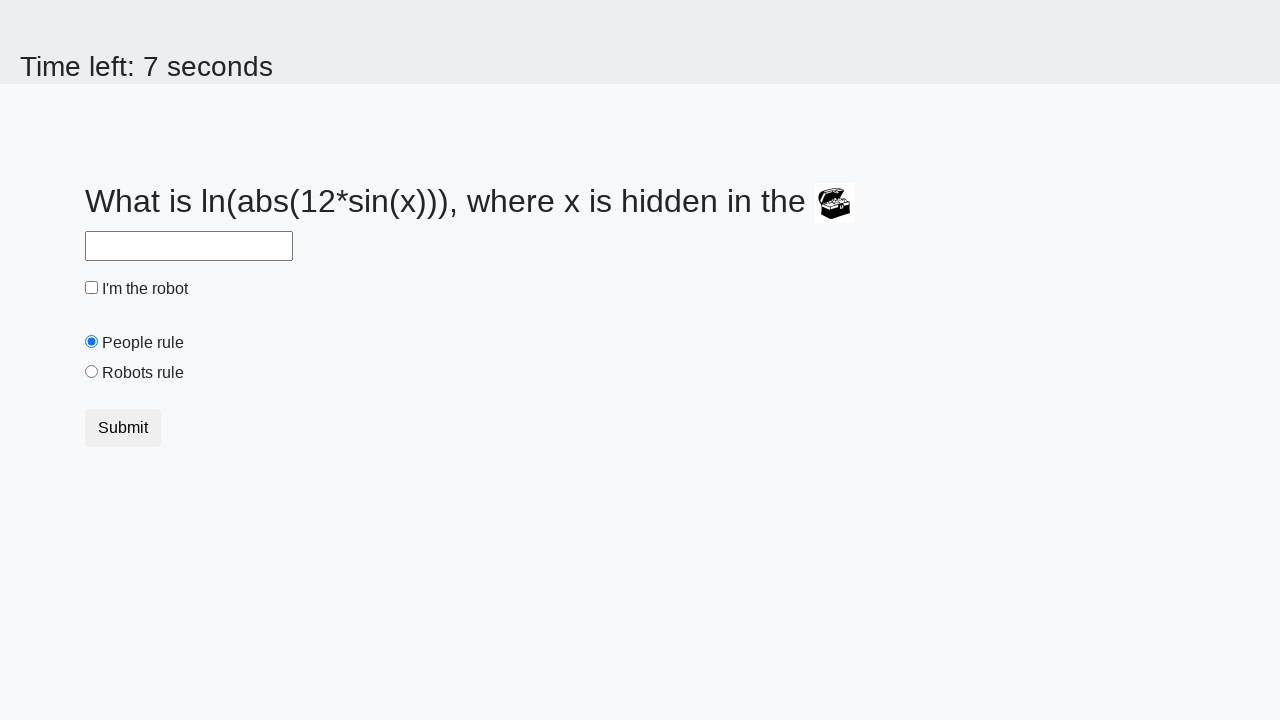

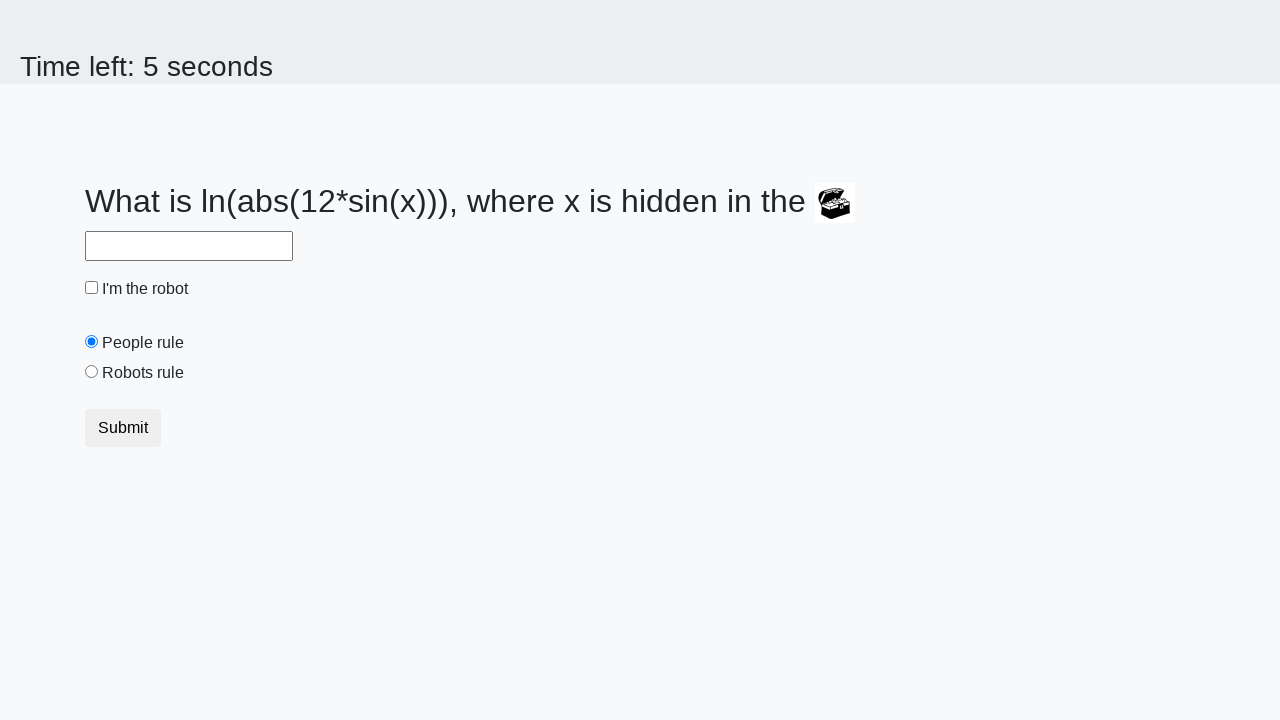